Tests drag and drop functionality by dragging an element onto a drop zone and verifying that the drop zone text changes from "Drop here" to "Dropped!"

Starting URL: https://demoqa.com/droppable

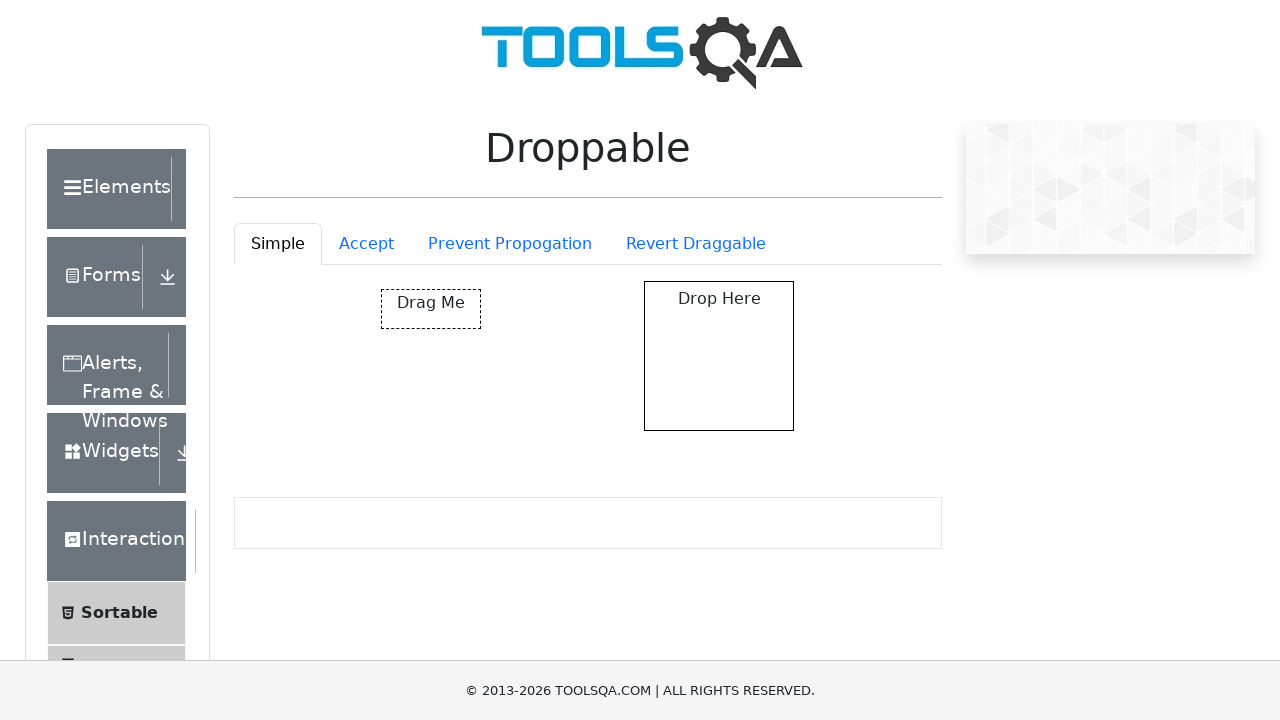

Located draggable element
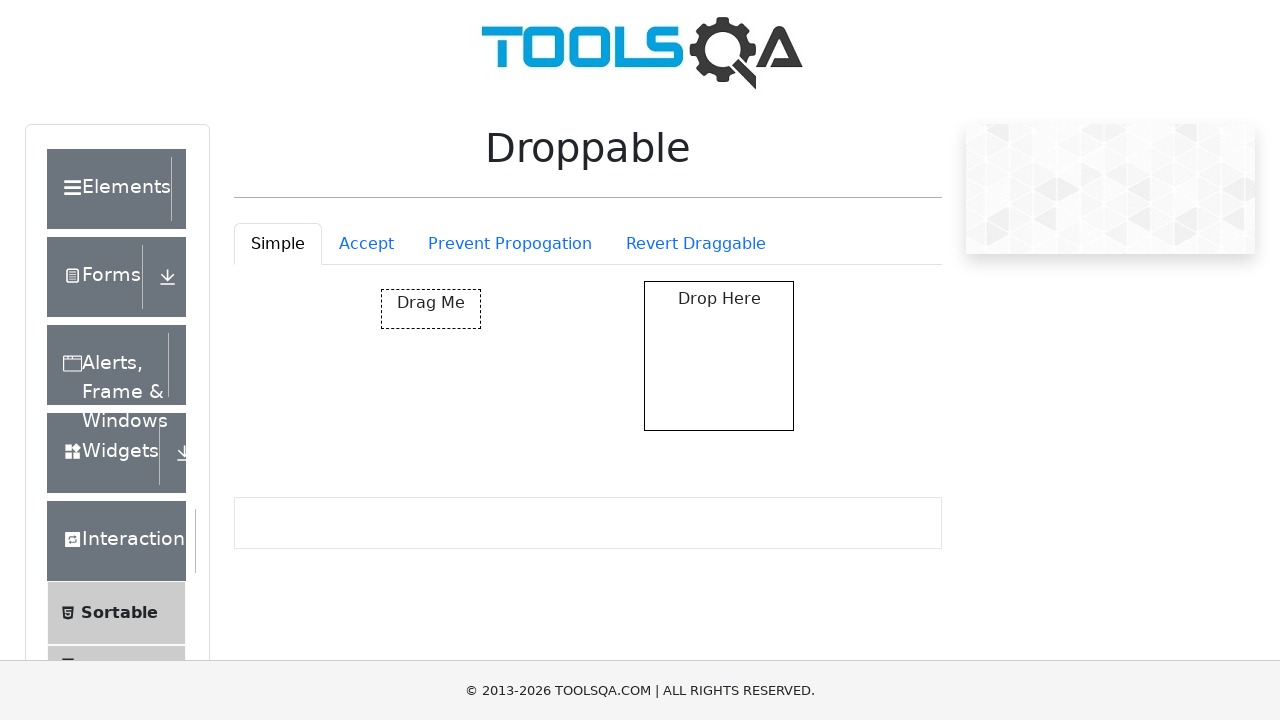

Located drop zone element
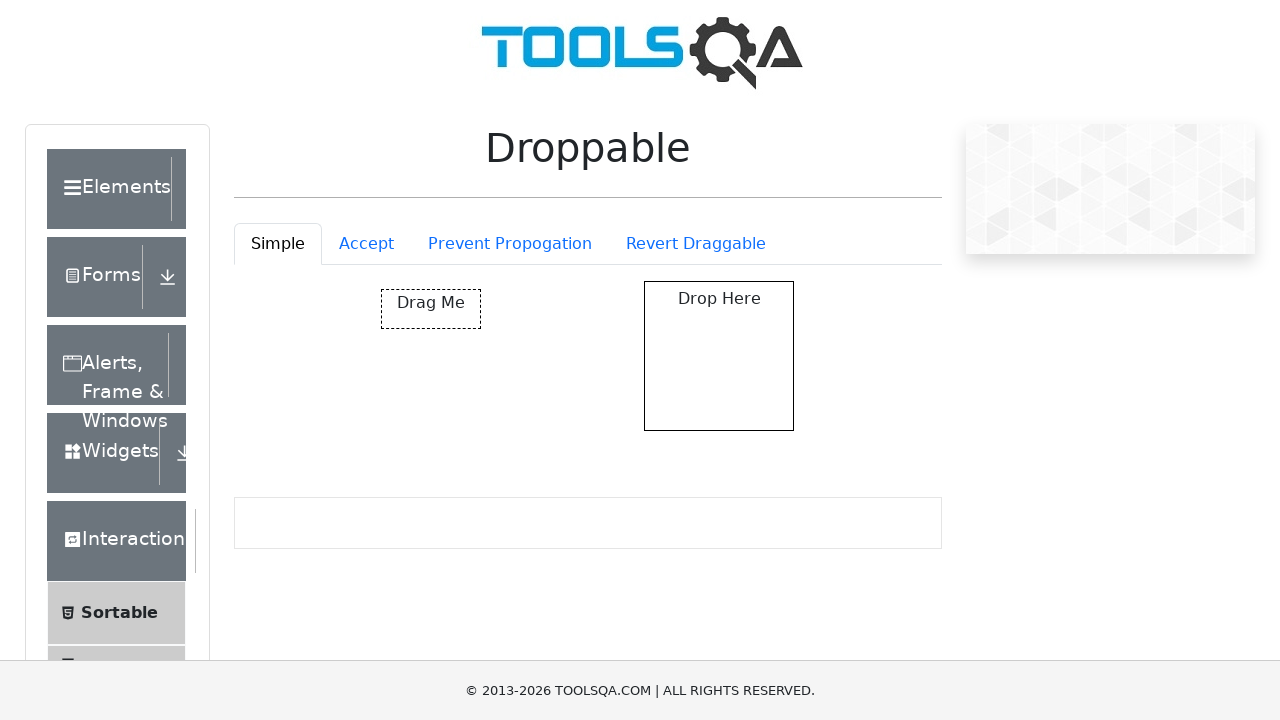

Dragged element onto drop zone at (719, 356)
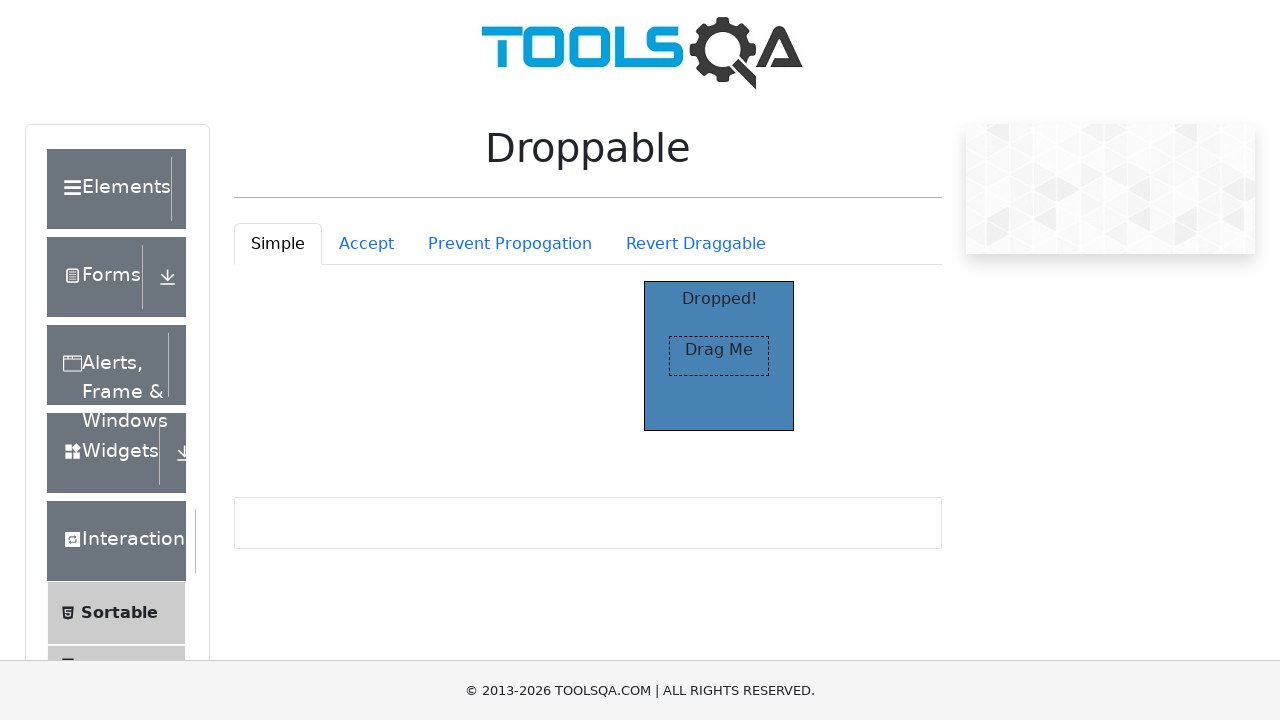

Located 'Dropped!' text element
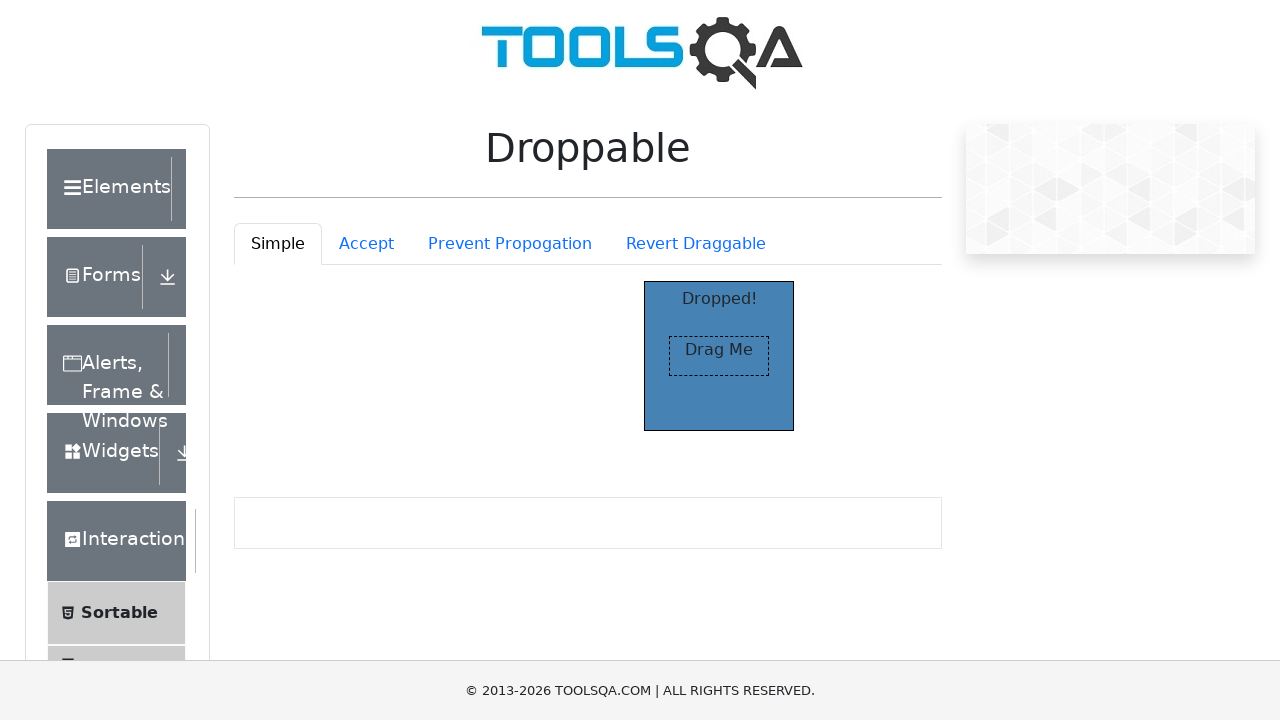

'Dropped!' text became visible in drop zone
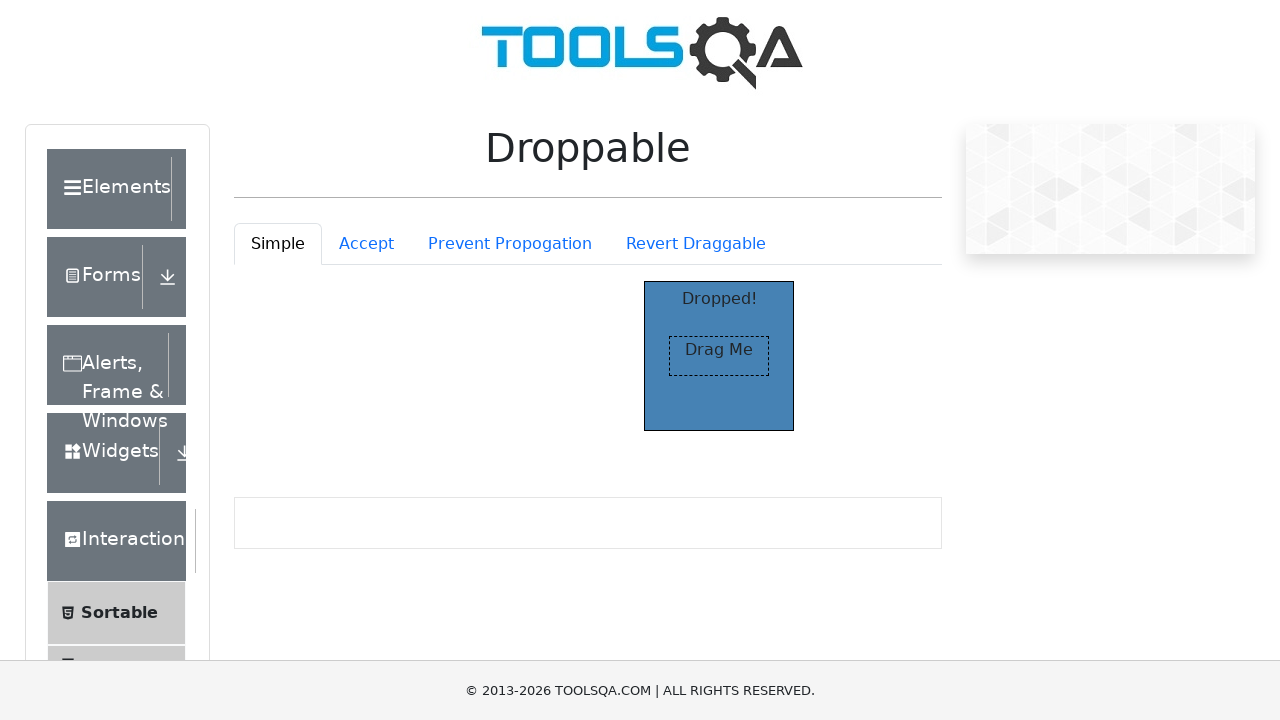

Verified drop zone text changed to 'Dropped!'
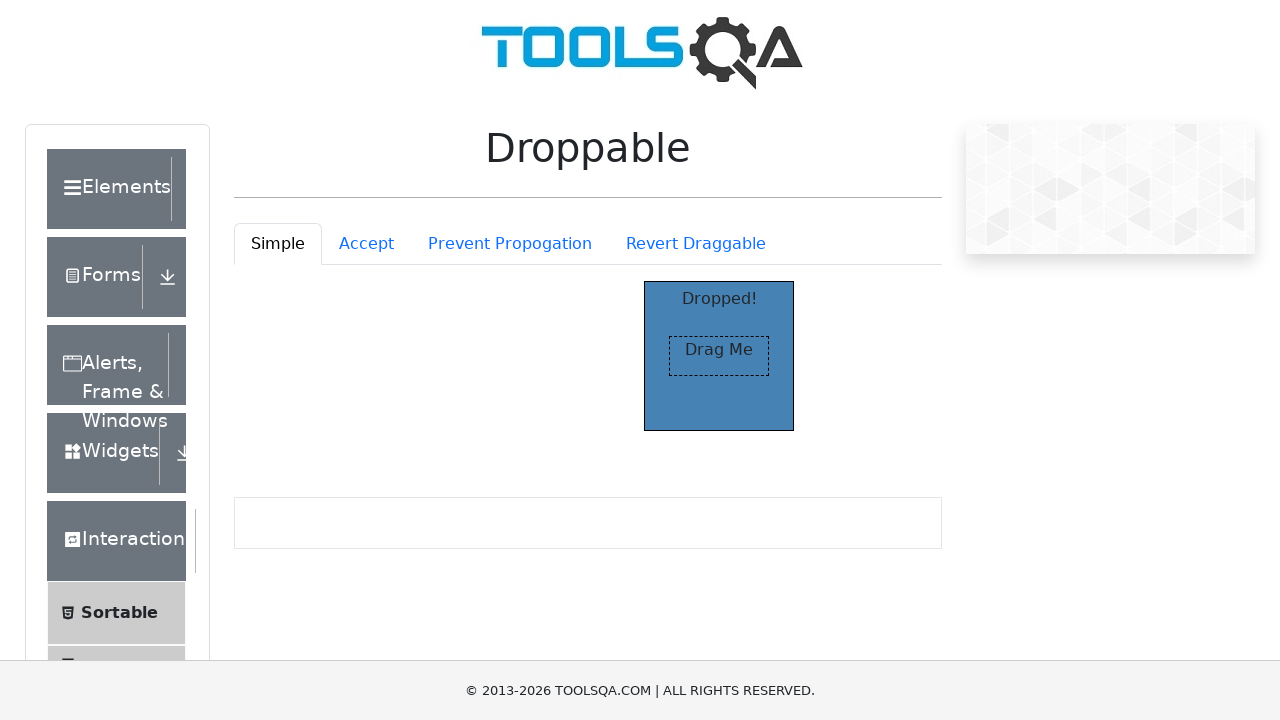

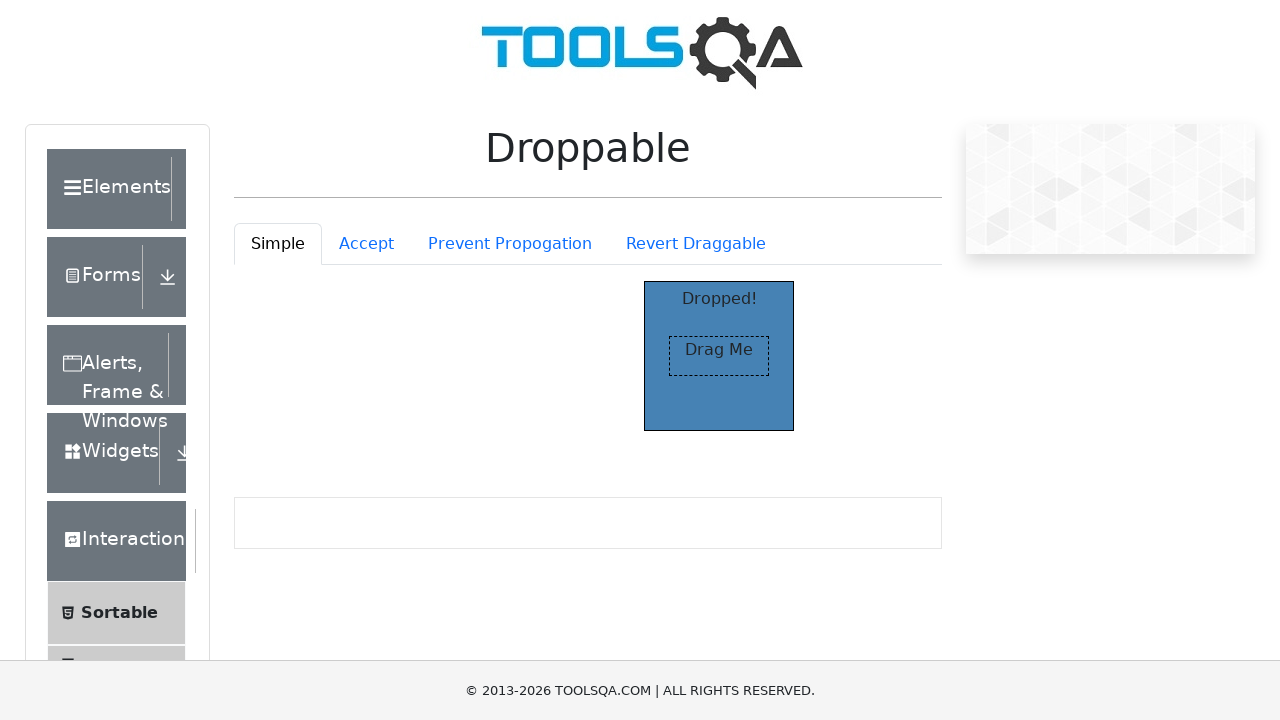